Tests the resizable widget functionality by dragging the resize handle to expand the element horizontally

Starting URL: https://jqueryui.com/resizable/

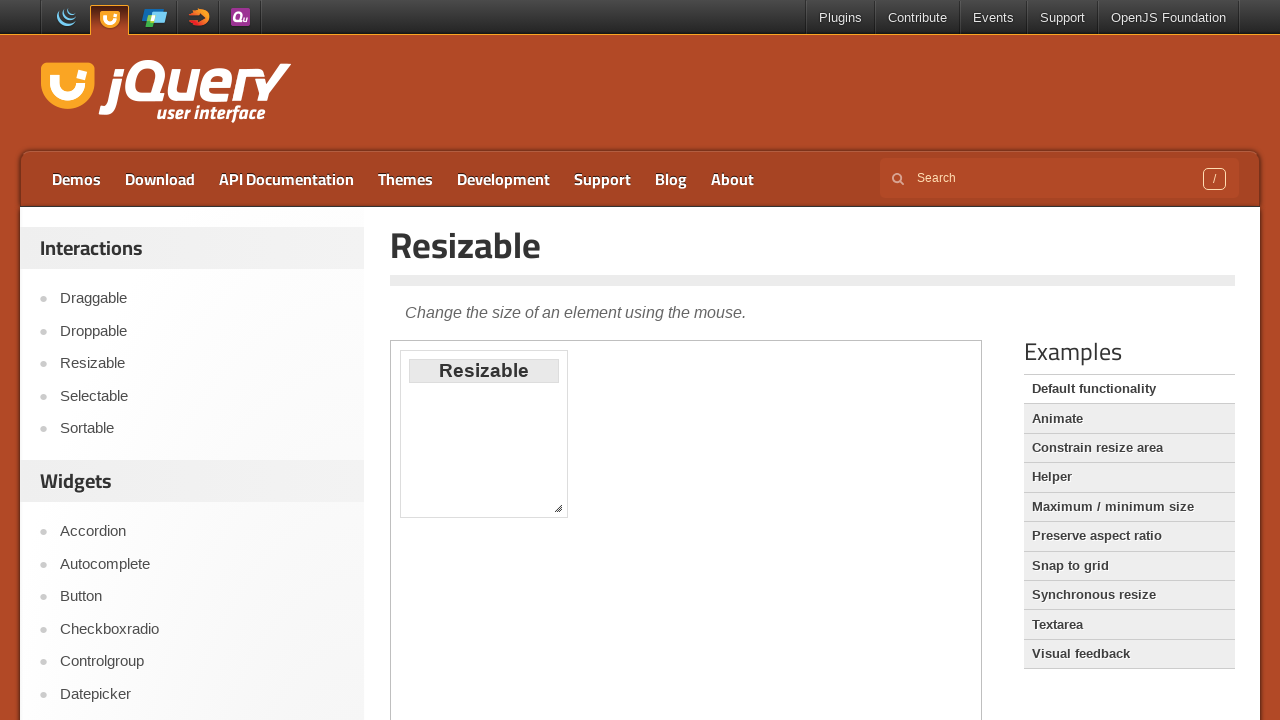

Navigated to jQuery UI resizable demo page
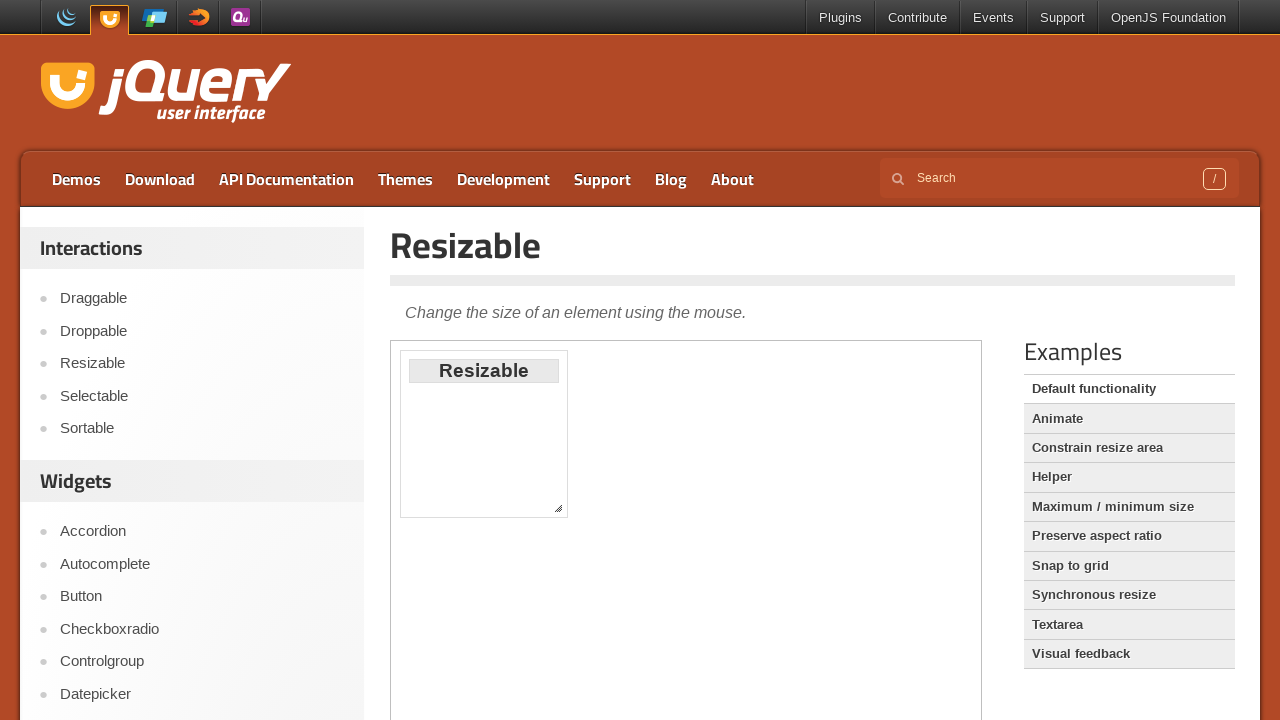

Located and switched to iframe containing resizable widget
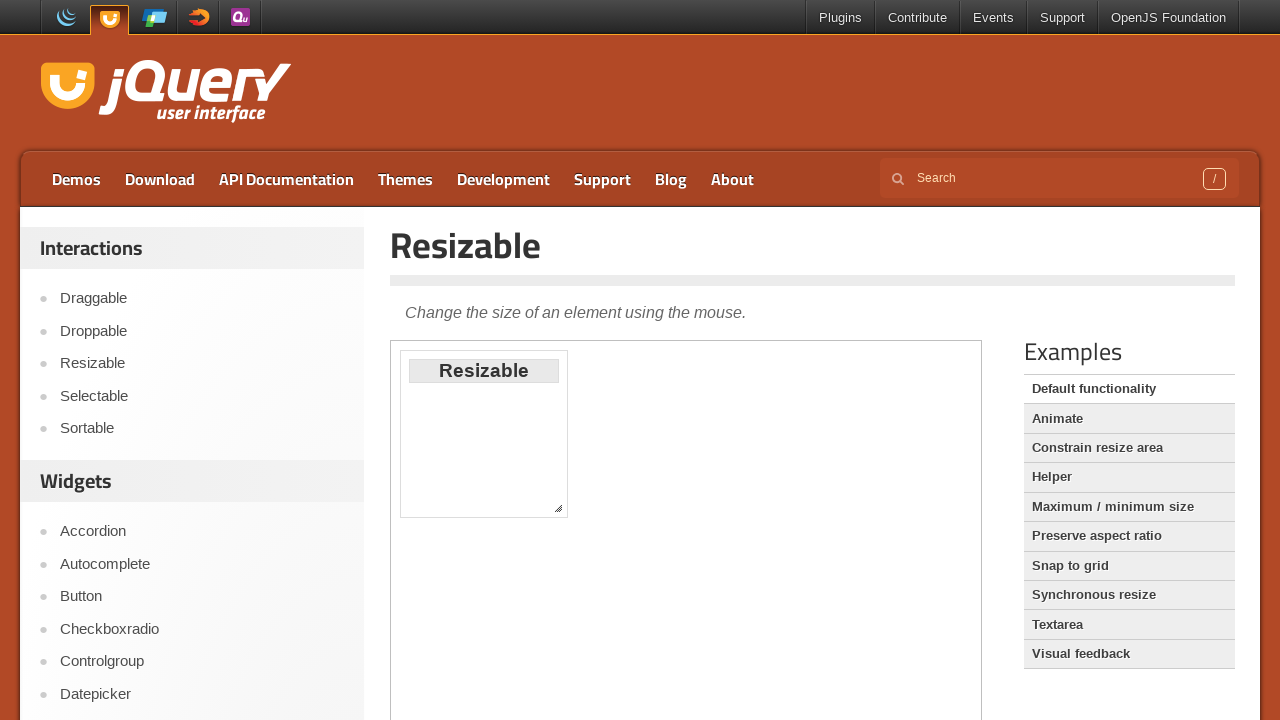

Located the resize handle in the bottom-right corner of the resizable element
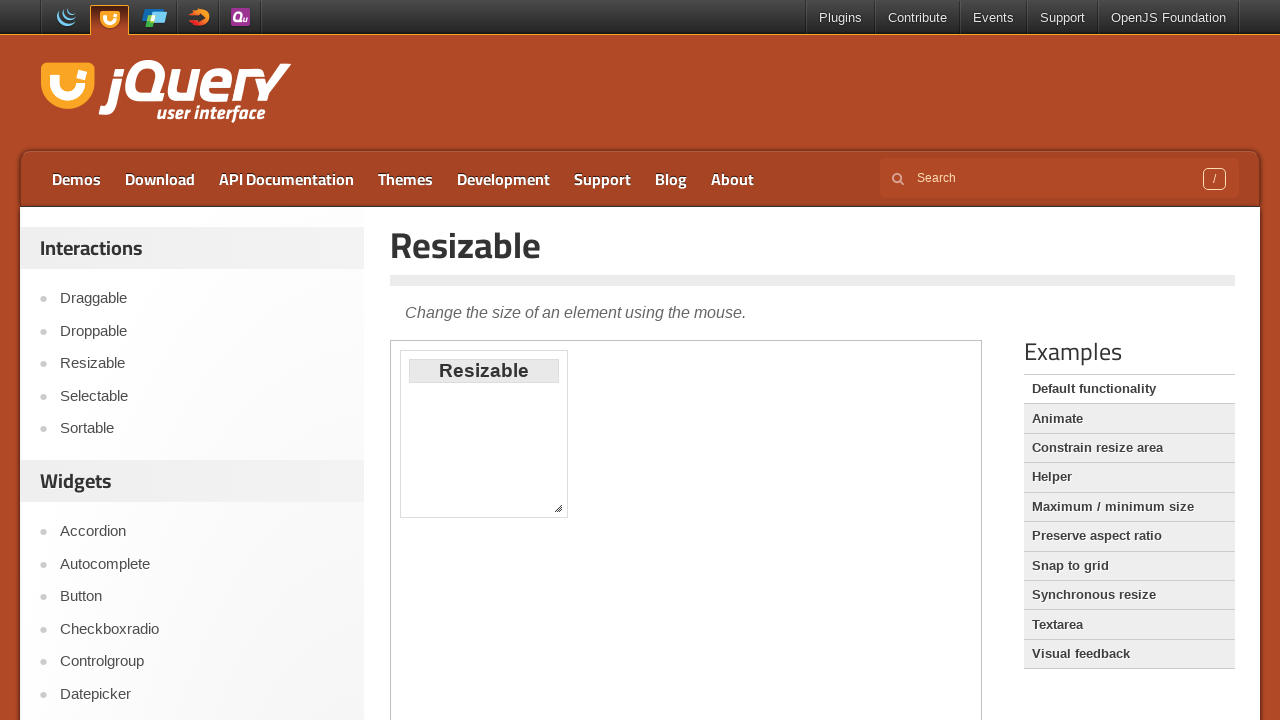

Dragged resize handle 300 pixels to the right to expand the element horizontally at (701, 515)
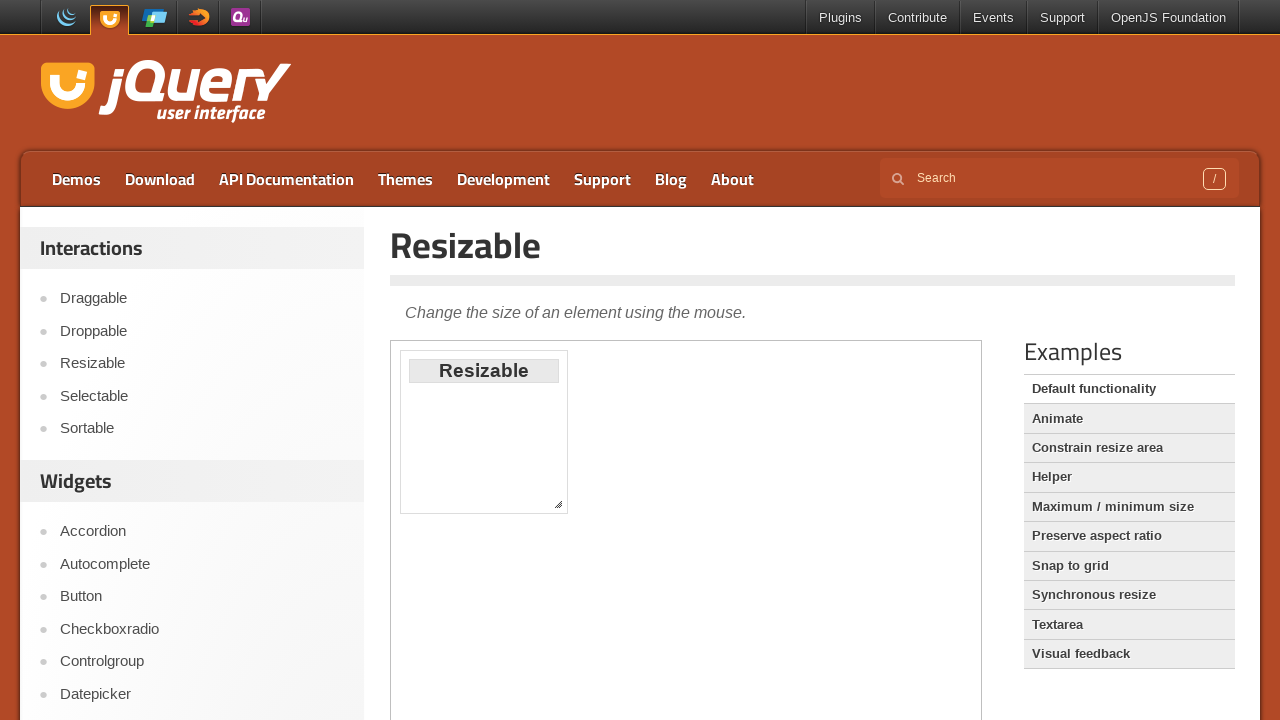

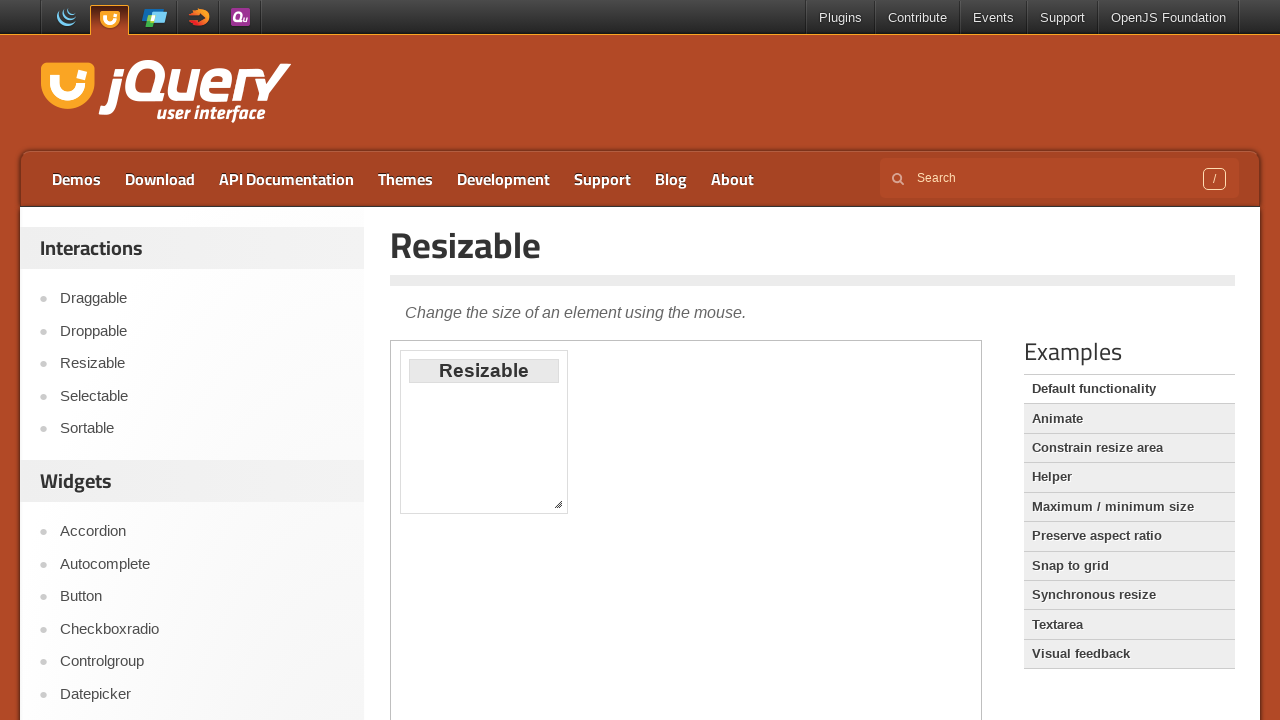